Navigates to ProKabaddi standings page and verifies team statistics are displayed for a specific team

Starting URL: https://www.prokabaddi.com/standings

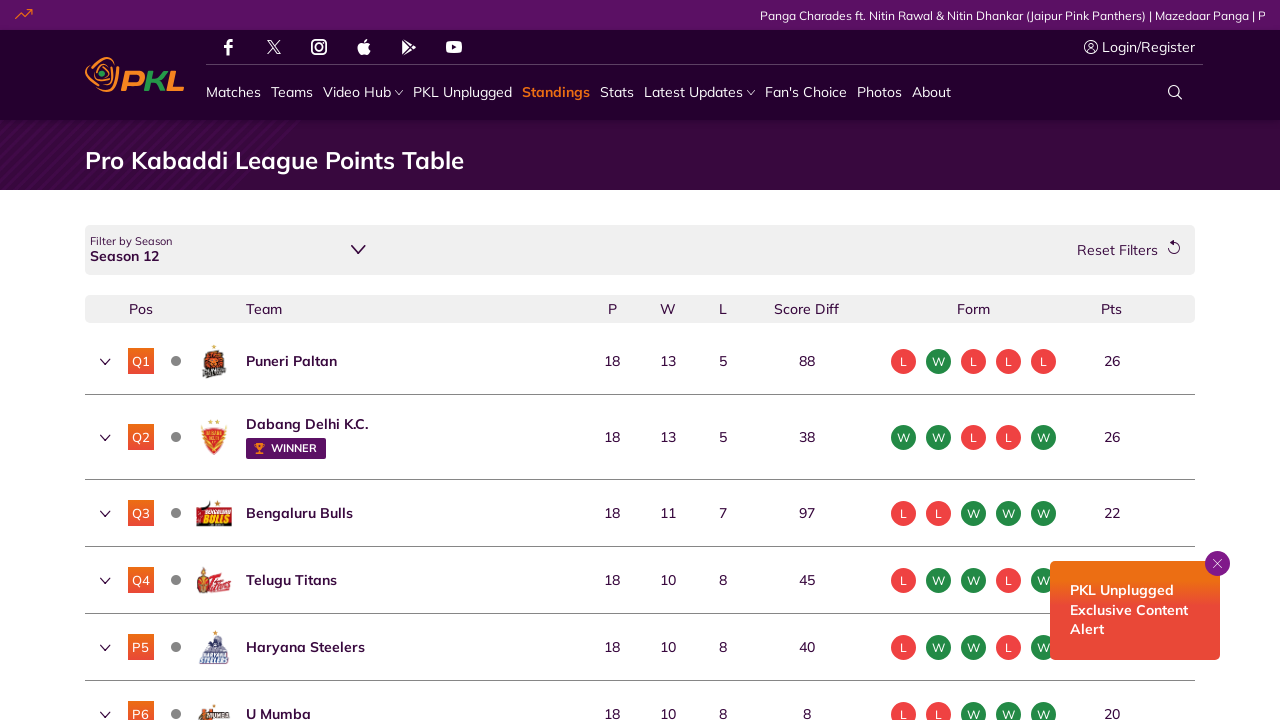

Waited for standings table to load
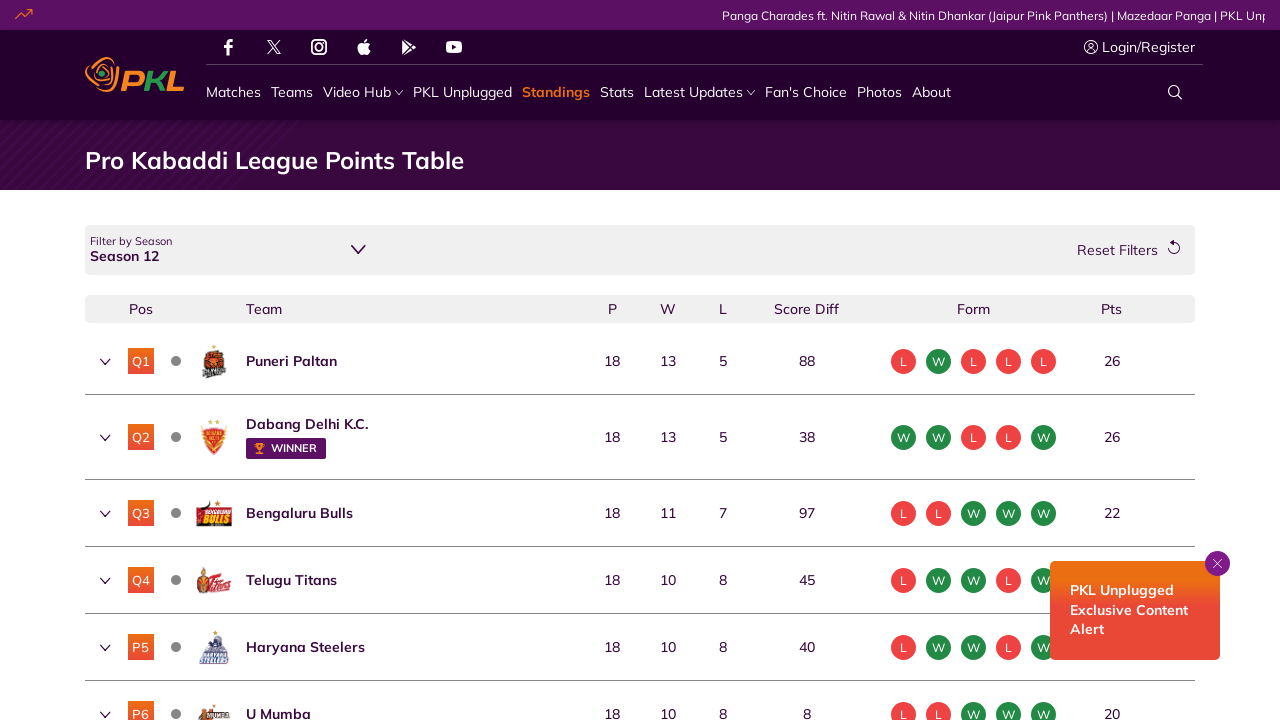

Verified team name 'Bengaluru Bulls' is visible on standings page
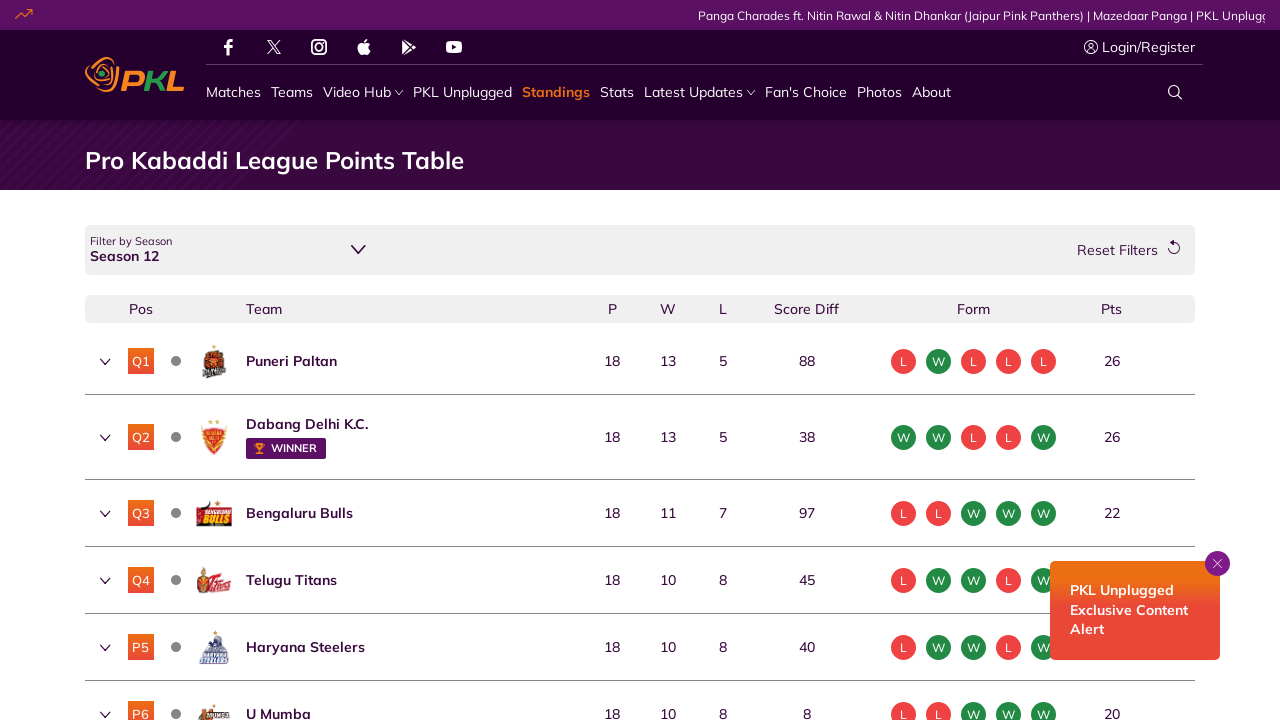

Verified statistics are displayed for Bengaluru Bulls
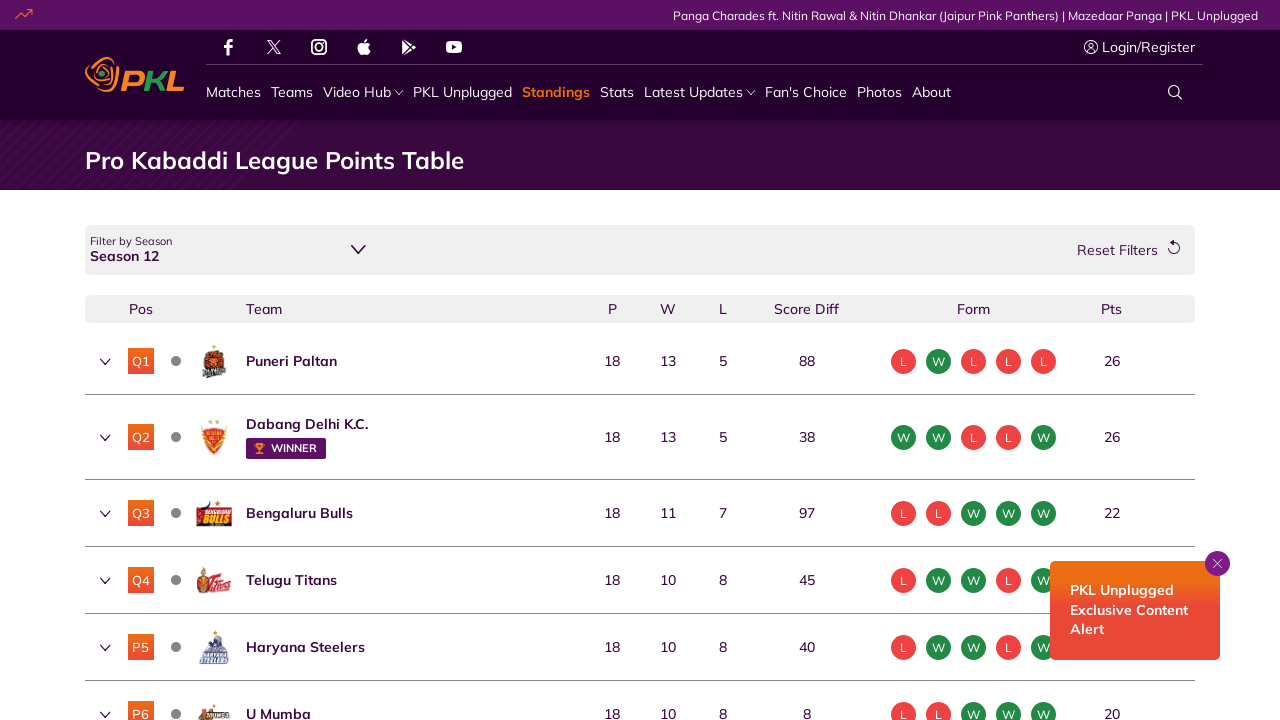

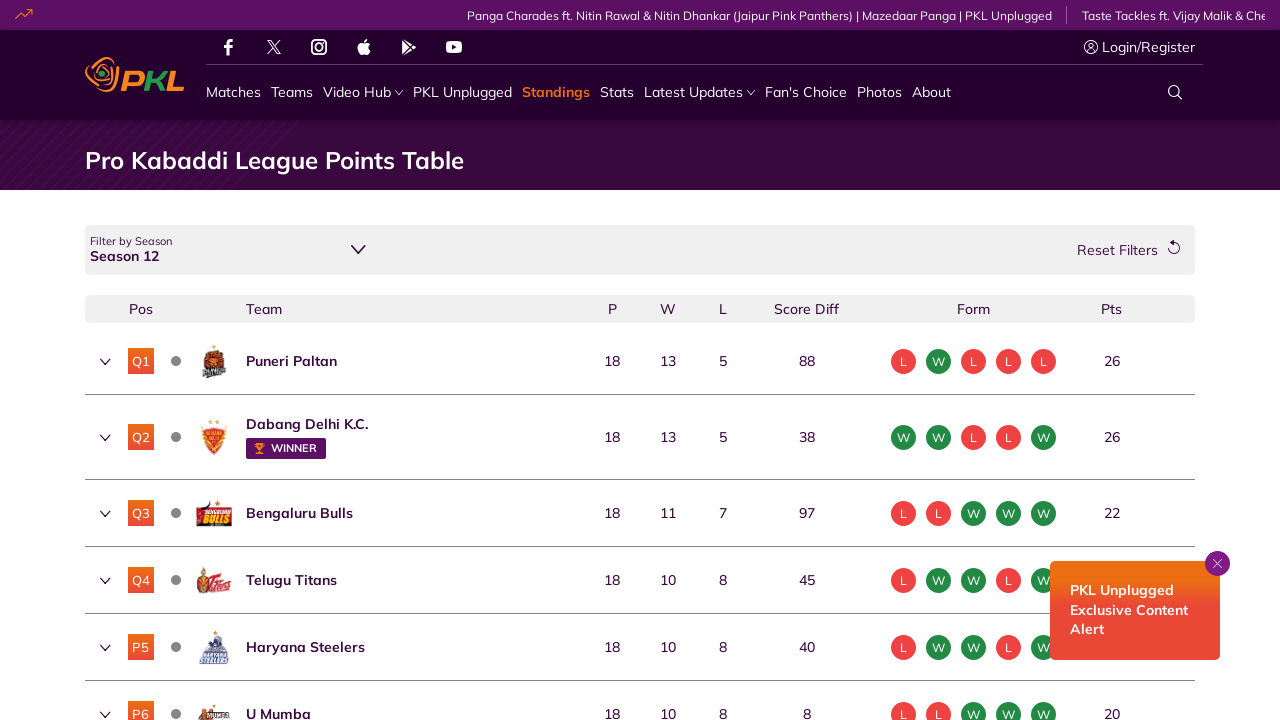